Tests various form elements on a sample testing site including radio buttons, checkboxes, and alert handling

Starting URL: https://artoftesting.com/samplesiteforselenium

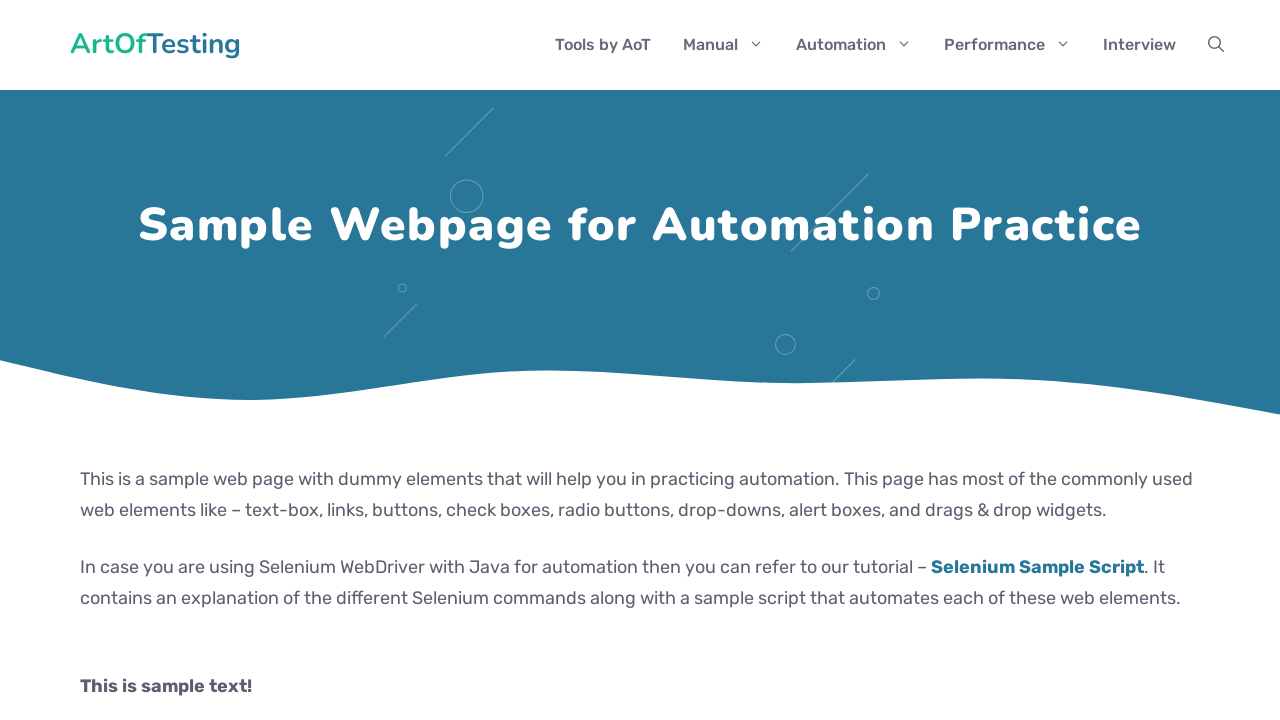

Clicked radio button for 'male' at (86, 360) on xpath=//form//input[@id='male']
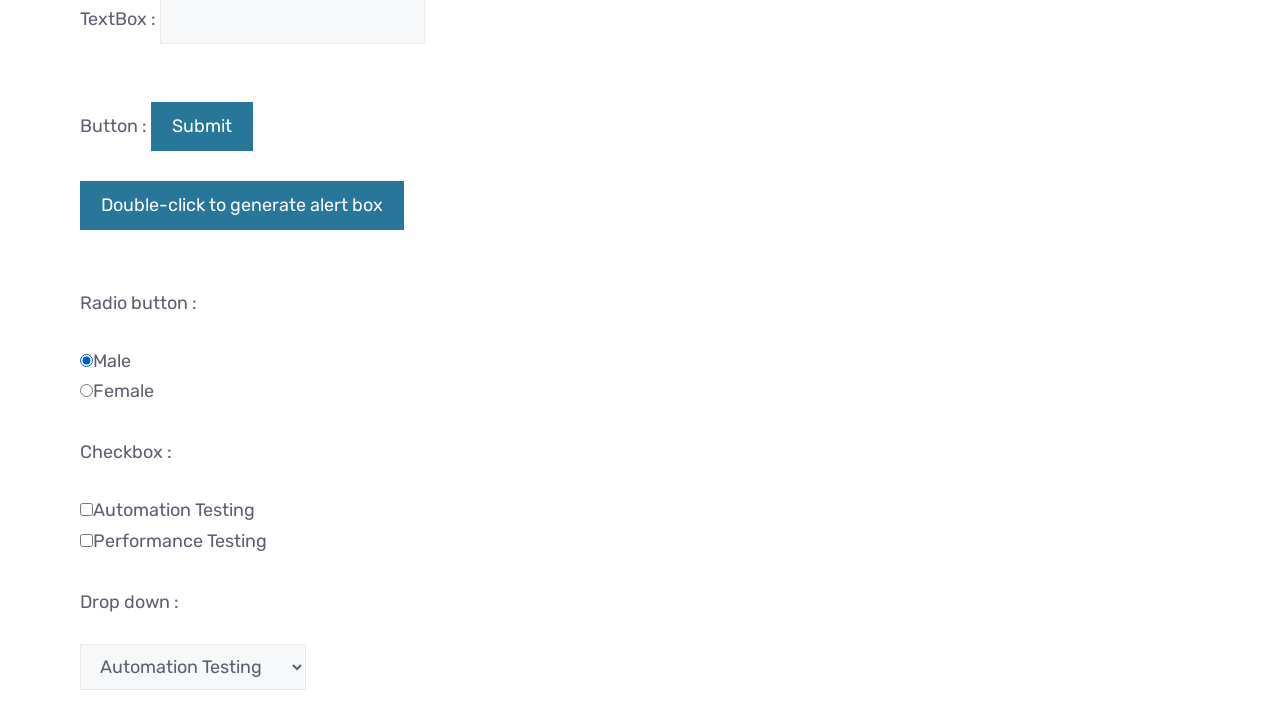

Clicked checkbox for 'Automation' at (86, 509) on xpath=//input[@value='Automation']
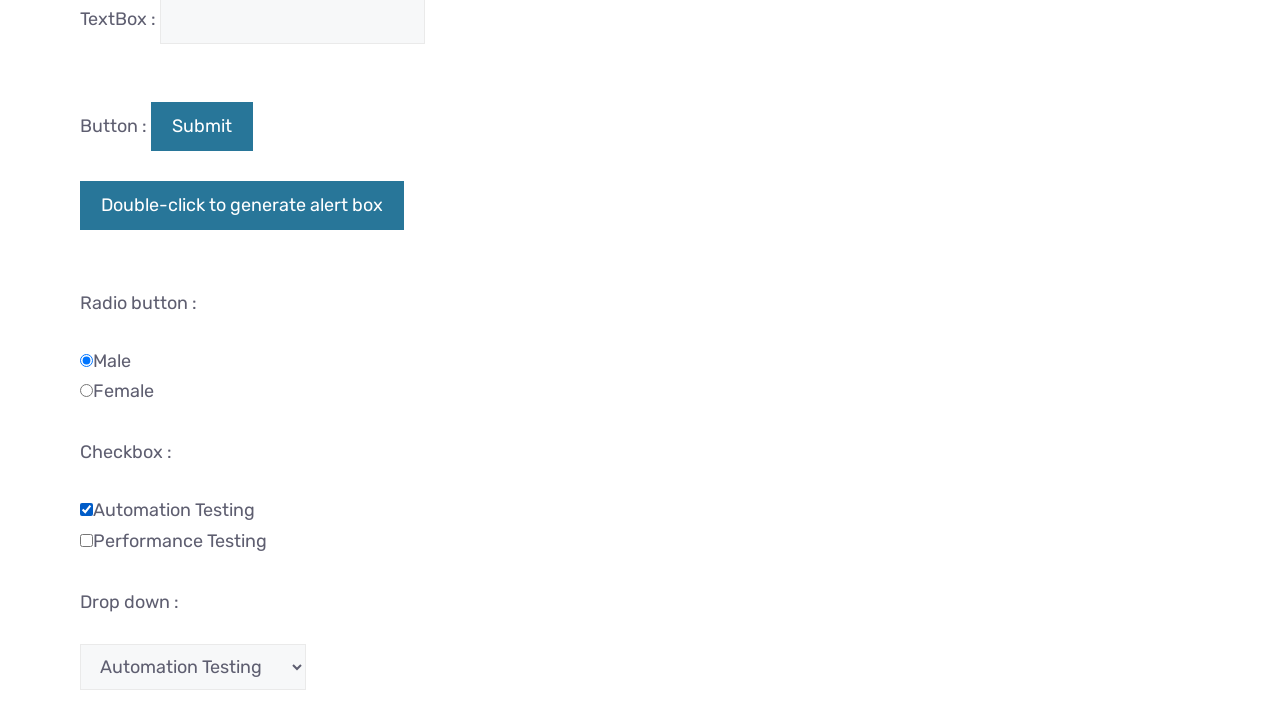

Scrolled to double click button element
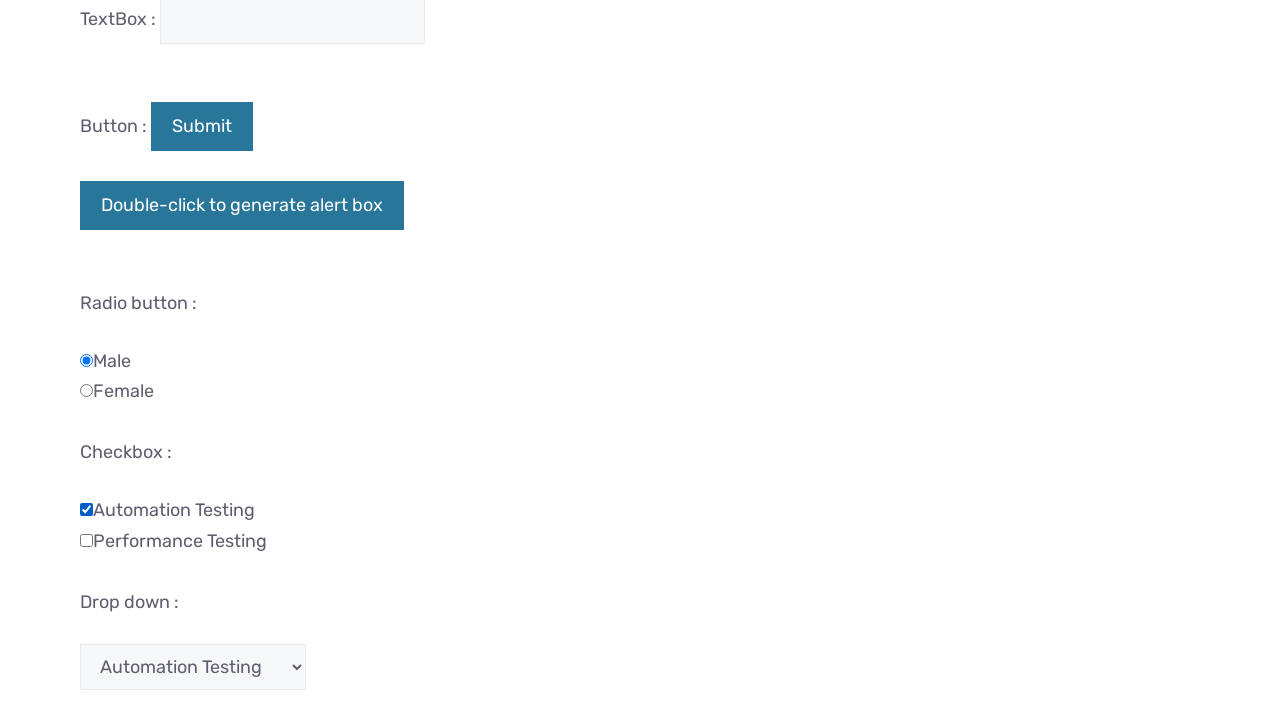

Clicked button to generate alert box at (180, 361) on xpath=//button[contains(text(),'Generate Alert Box')]
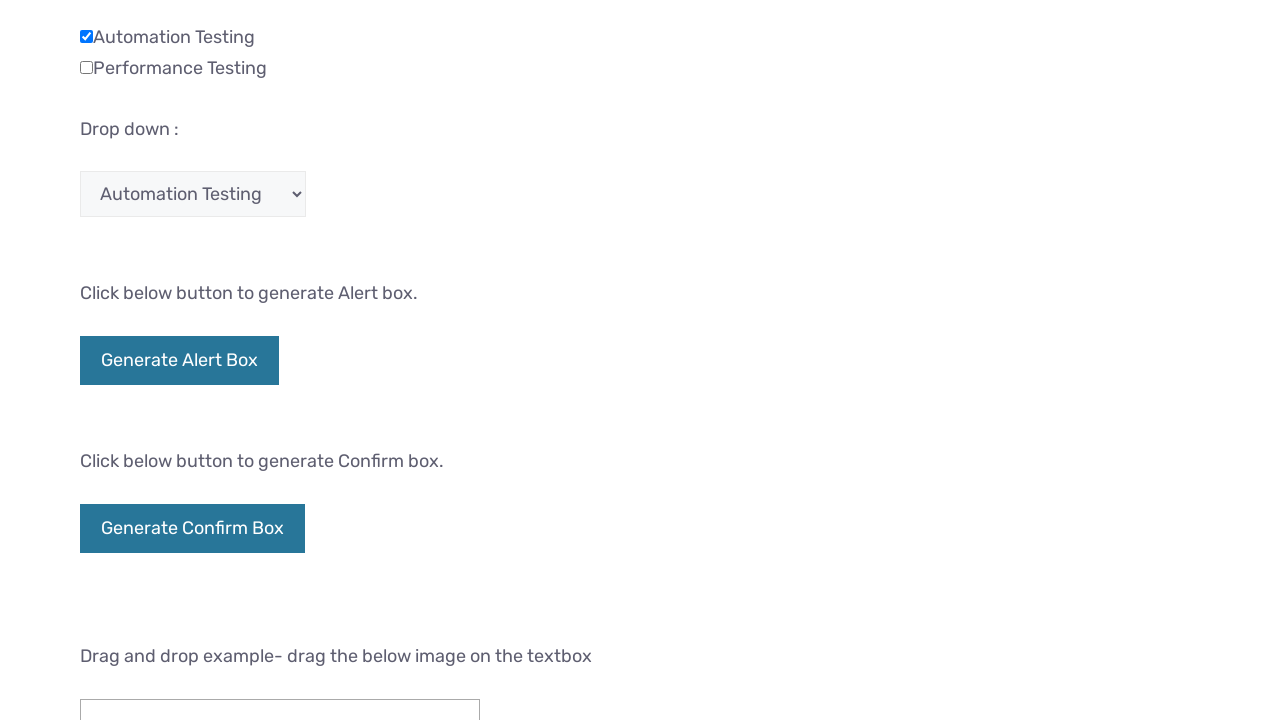

Set up alert dialog handler to accept dialogs
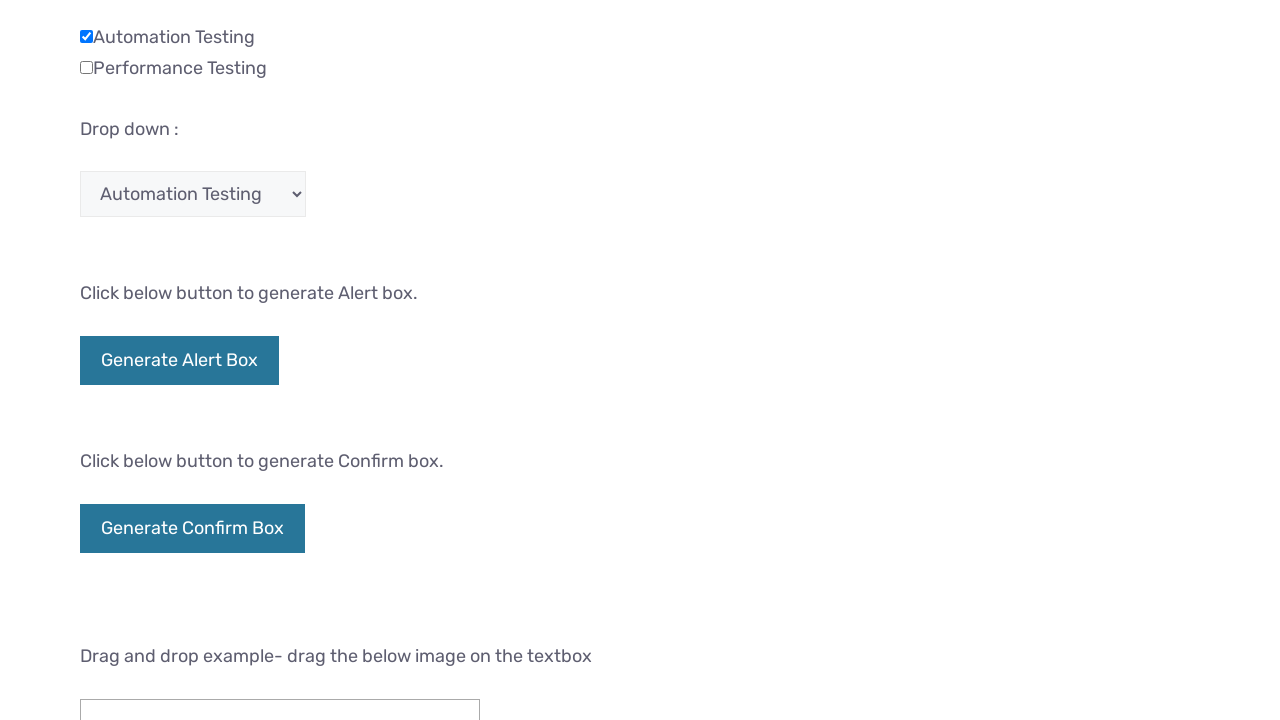

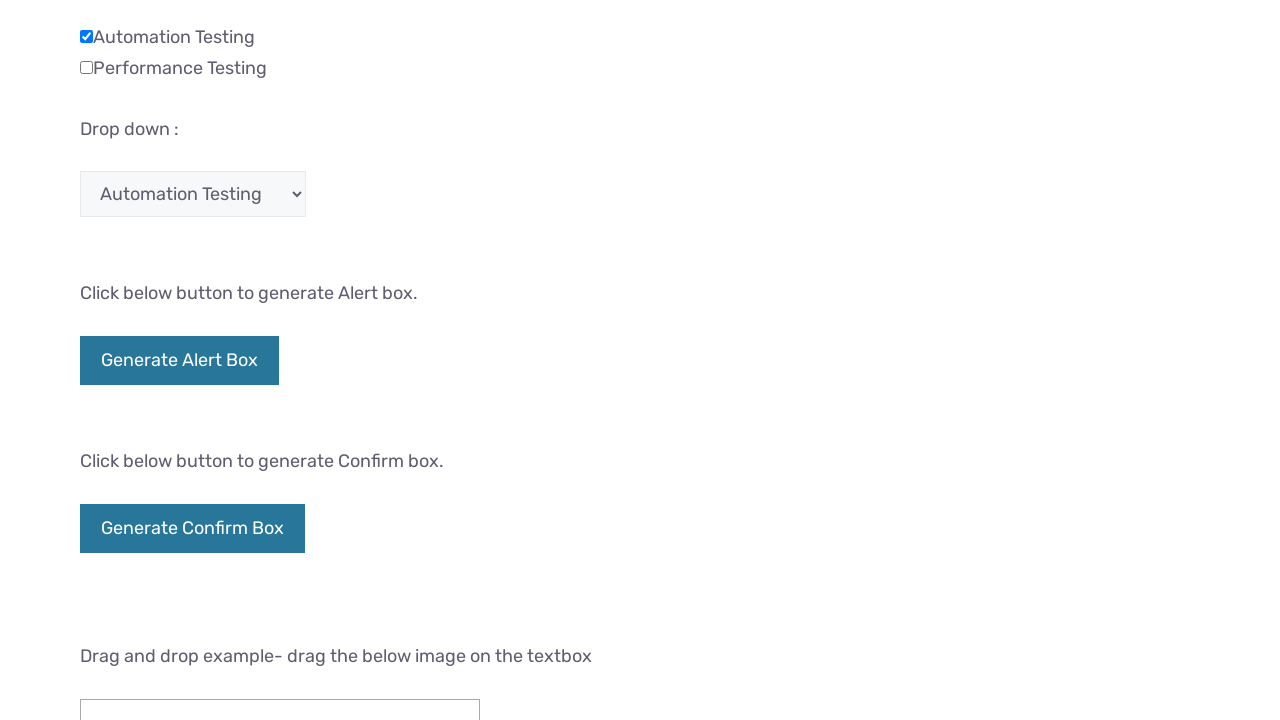